Tests that a highcharts graph container loads on the shares fundamental page and clicks on the highcharts credits element

Starting URL: https://smart-lab.ru/q/shares_fundamental/

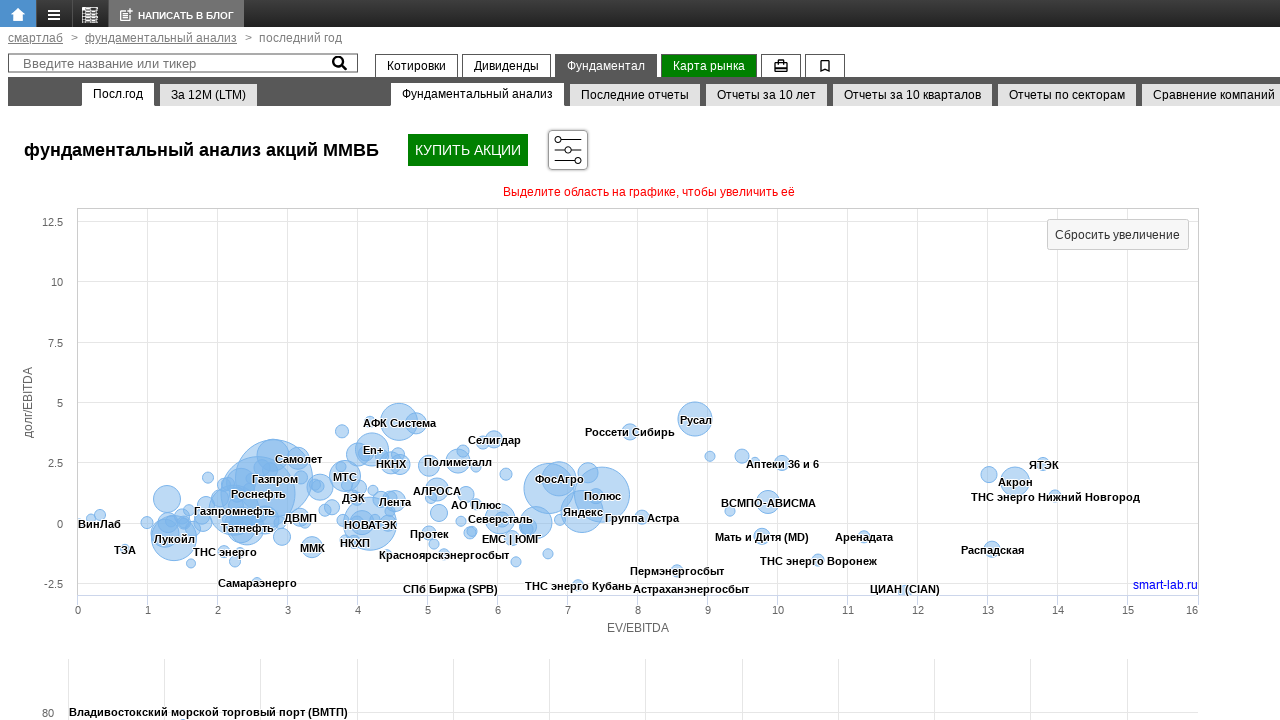

Waited for highcharts graph container to load on shares fundamental page
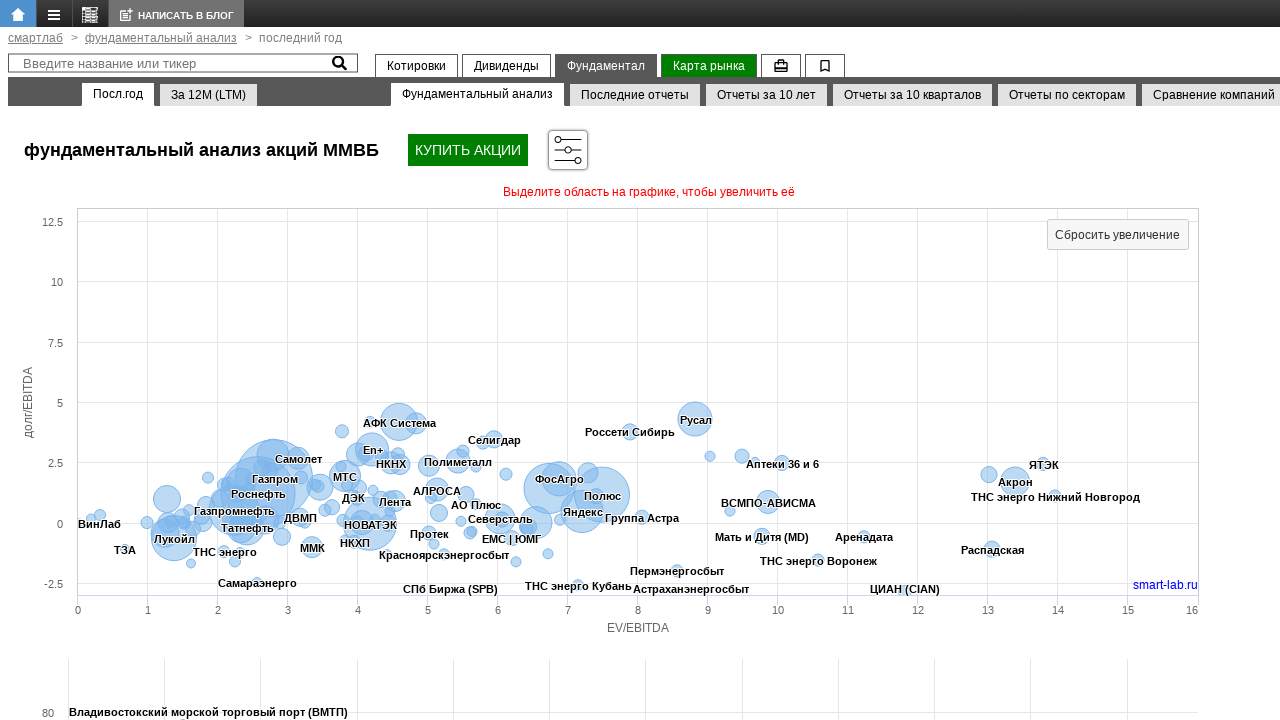

Clicked on highcharts credits element at (1166, 585) on .highcharts-credits
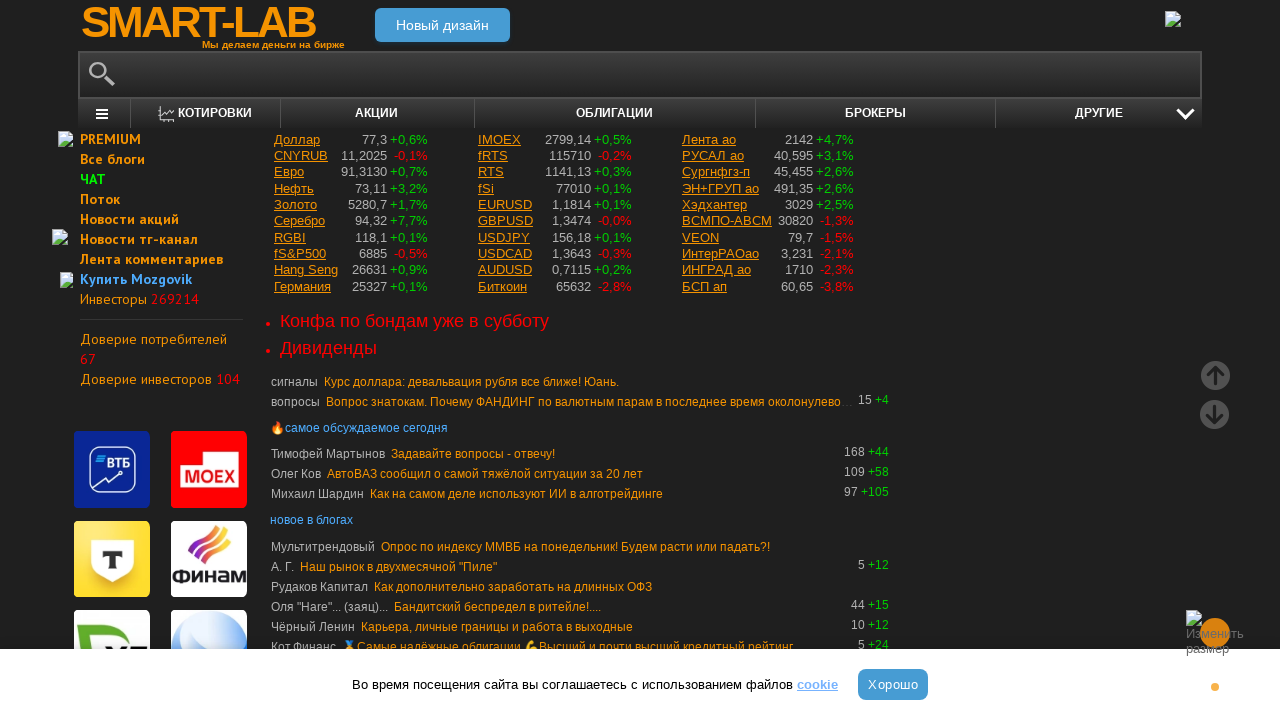

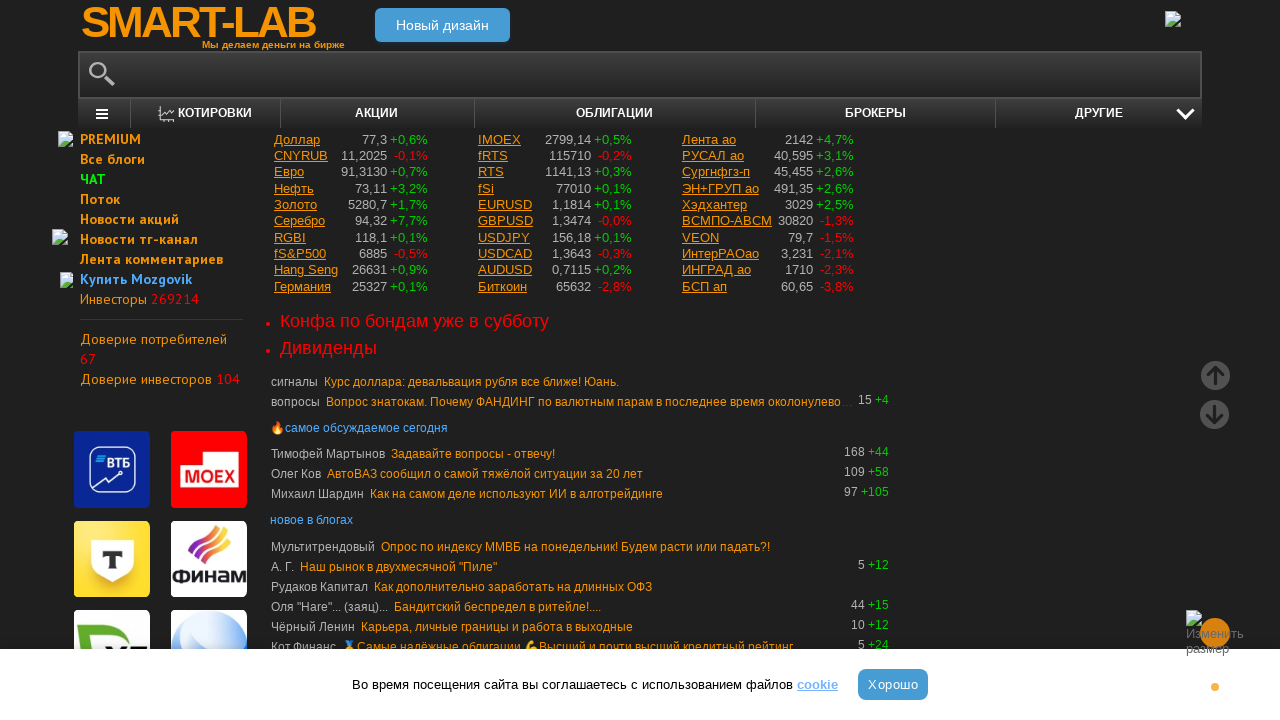